Tests the Playwright documentation site by clicking the "Get started" link and verifying navigation to the intro page.

Starting URL: https://playwright.dev/

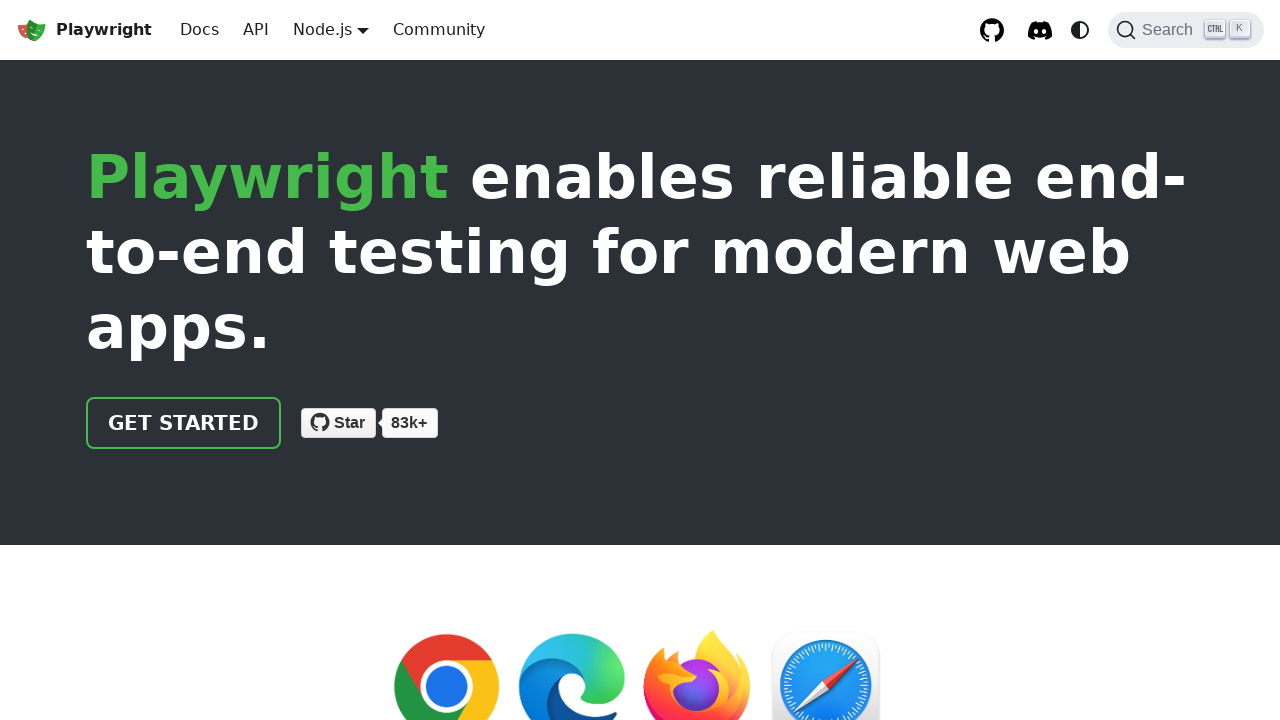

Clicked 'Get started' link on Playwright documentation homepage at (184, 423) on internal:role=link[name="Get started"i]
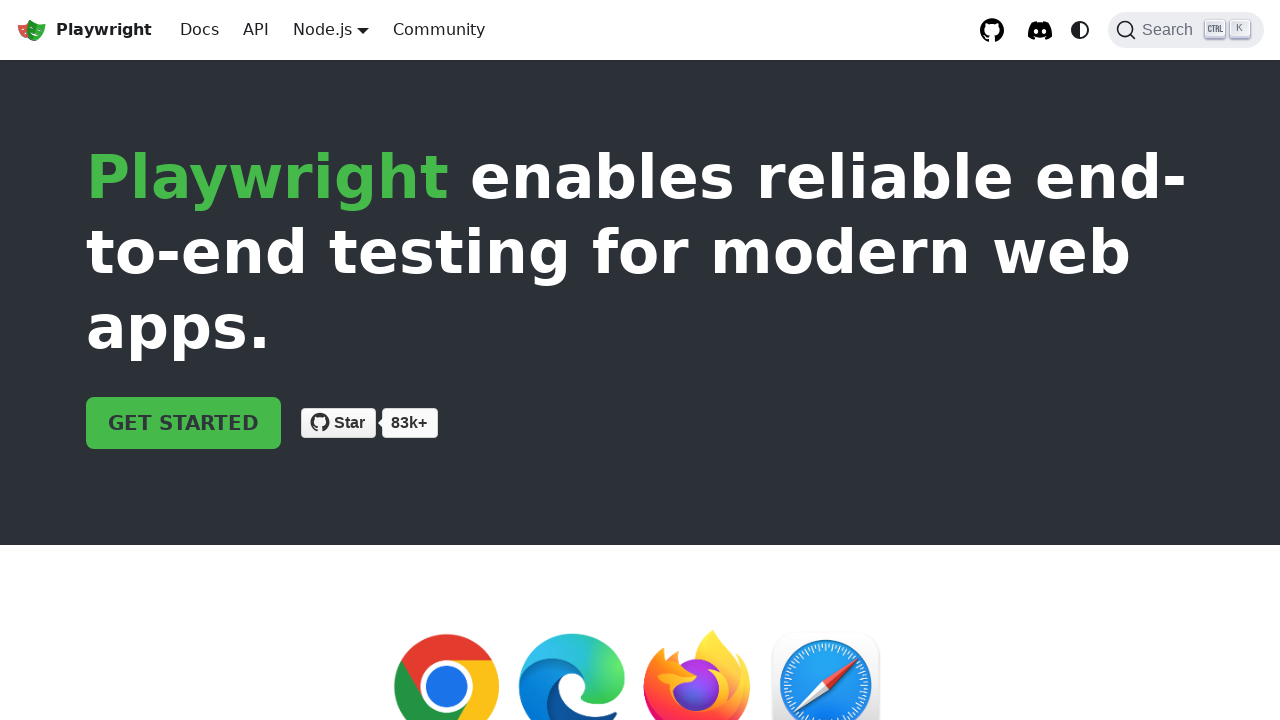

Navigated to intro page and URL confirmed
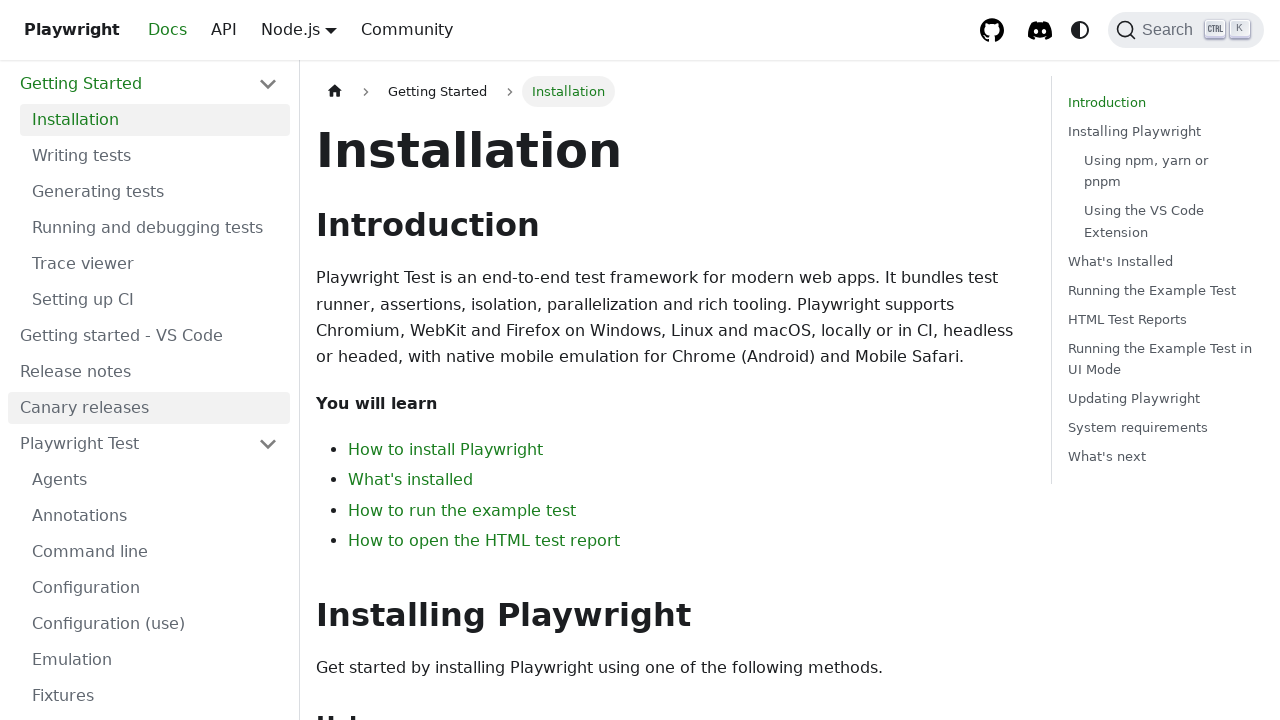

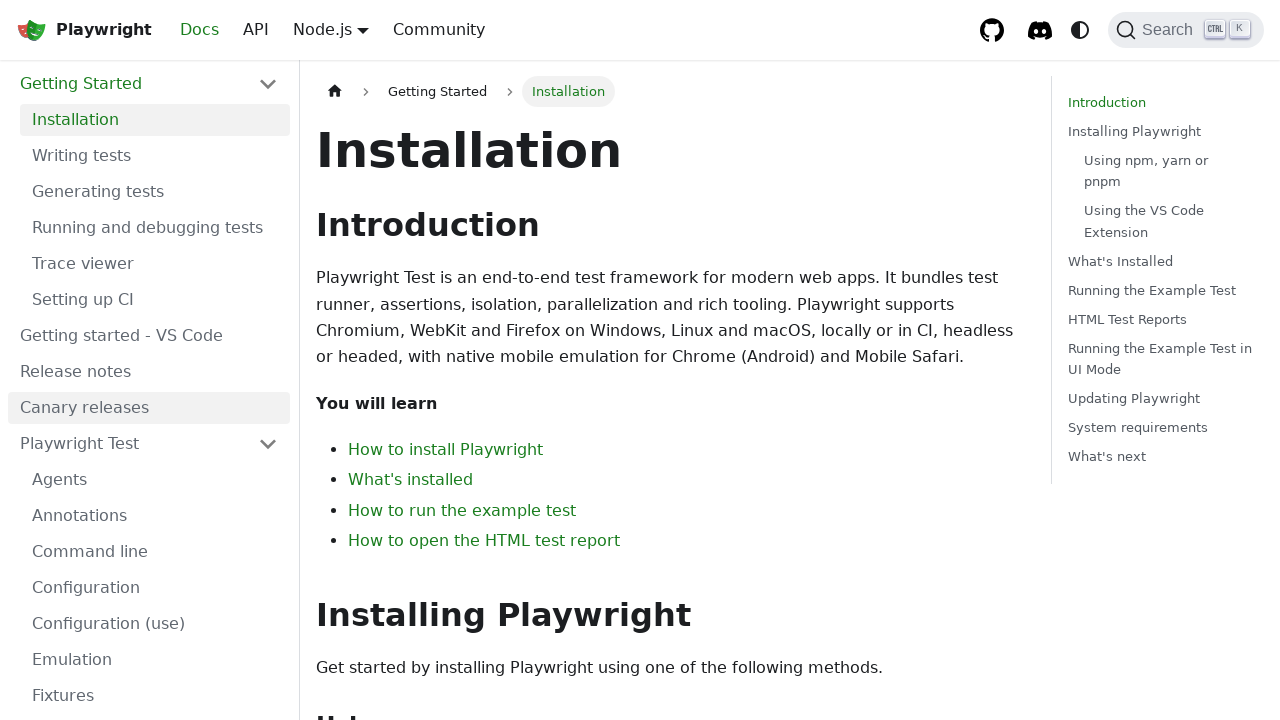